Tests different click types including double-click, right-click, and regular click on buttons

Starting URL: https://demoqa.com/buttons

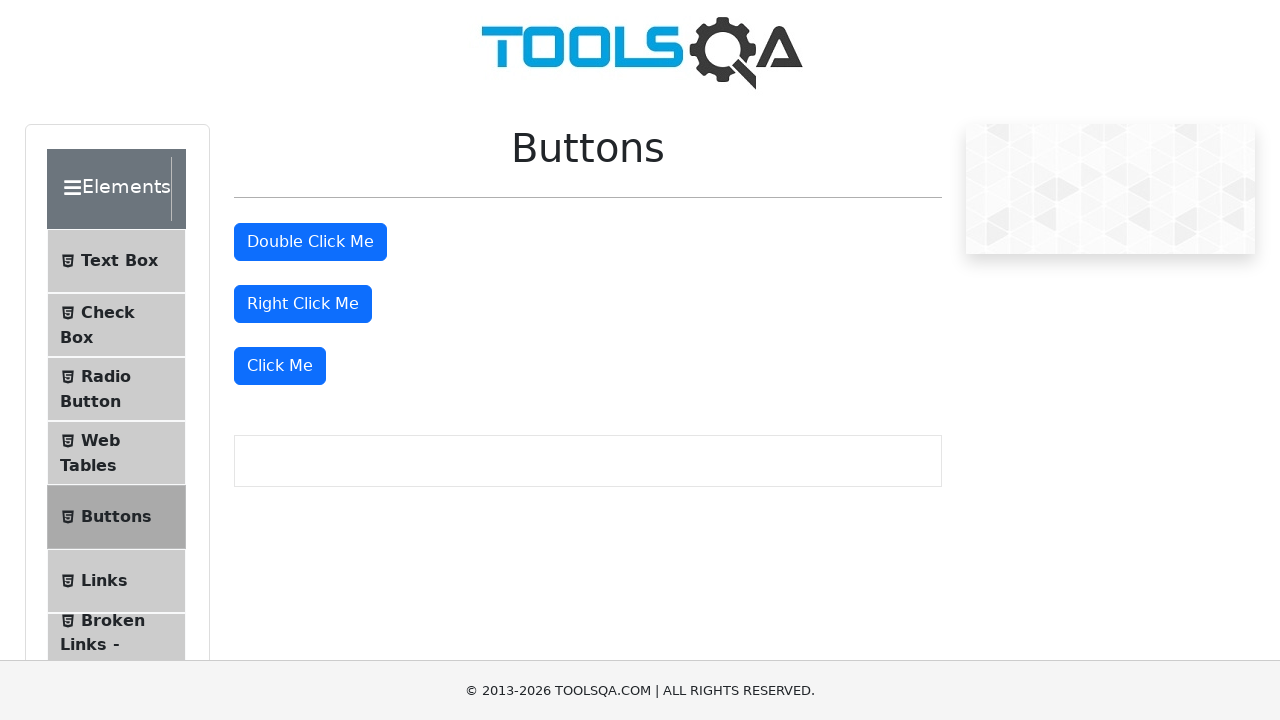

Double-clicked the double-click button at (310, 242) on #doubleClickBtn
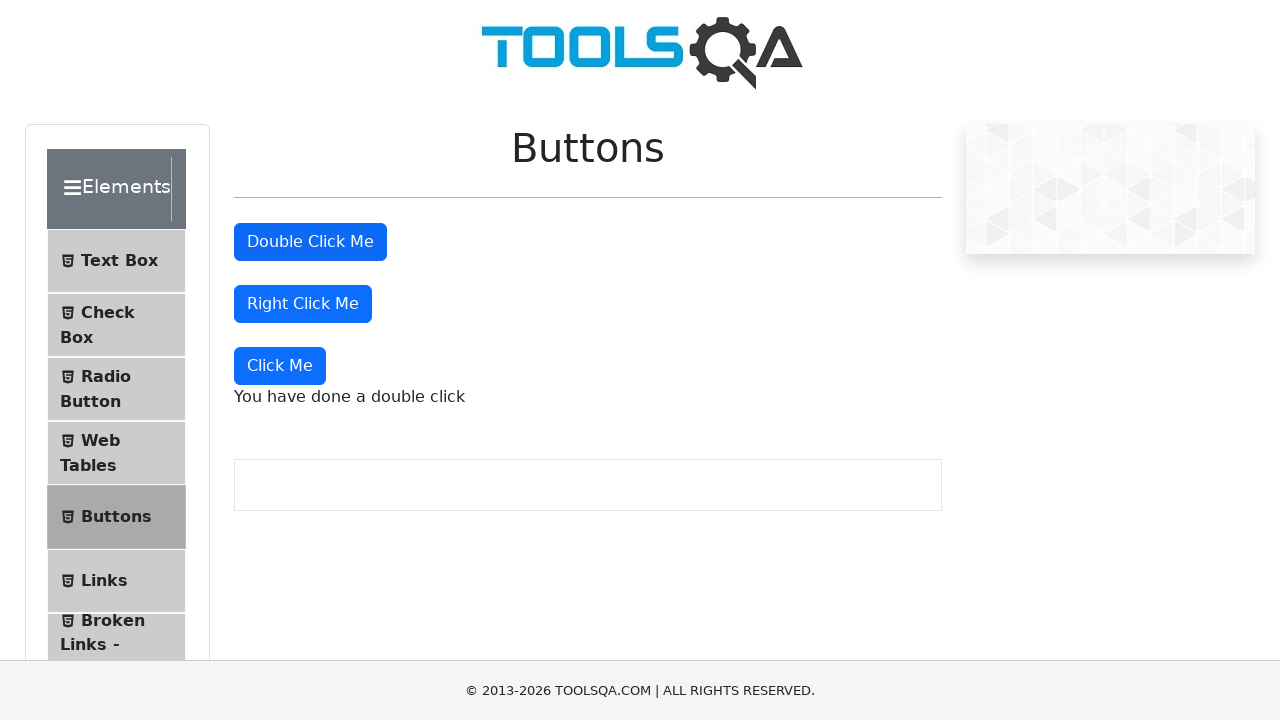

Double-click message appeared
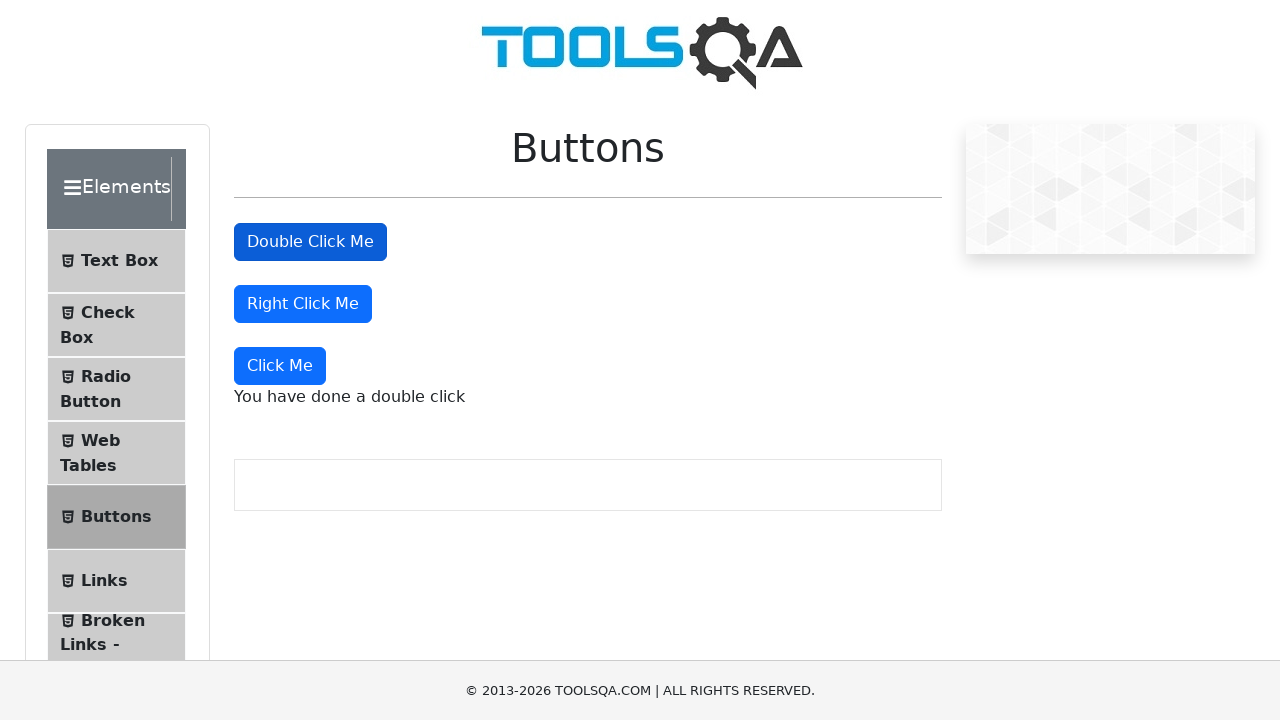

Right-clicked the right-click button at (303, 304) on #rightClickBtn
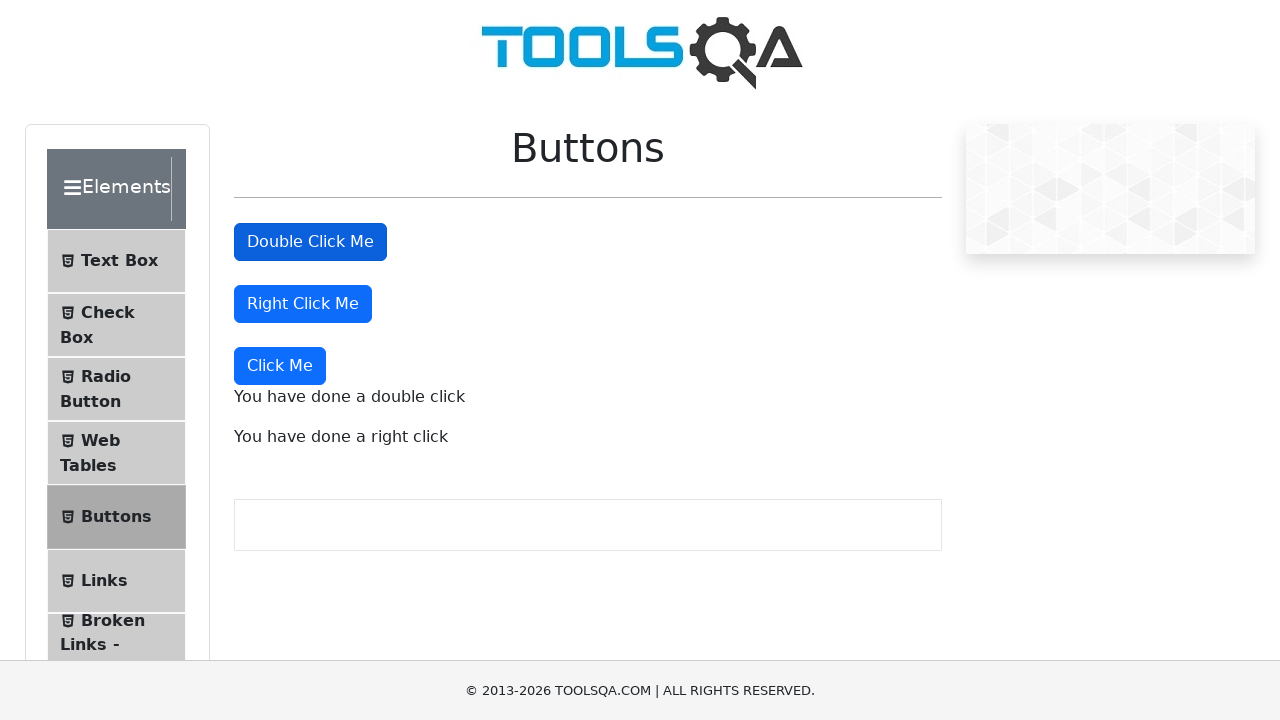

Right-click message appeared
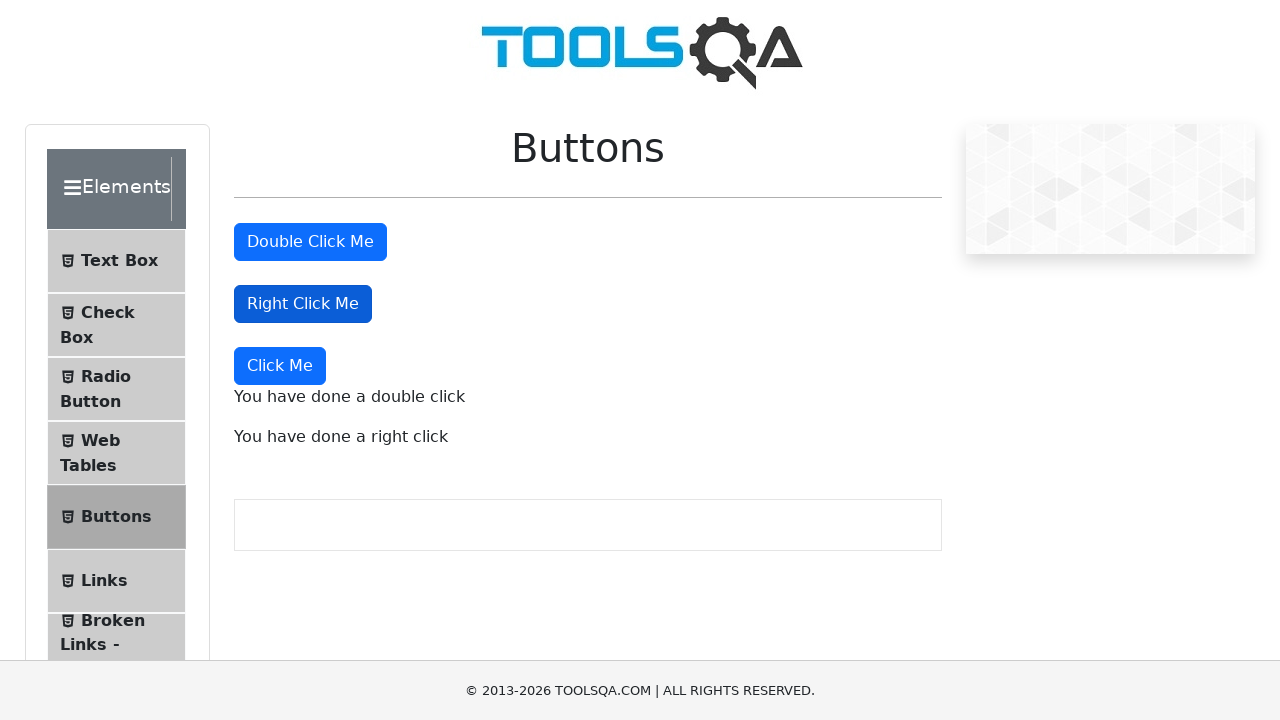

Clicked the 'Click Me' button with regular click at (280, 366) on button:text-is("Click Me")
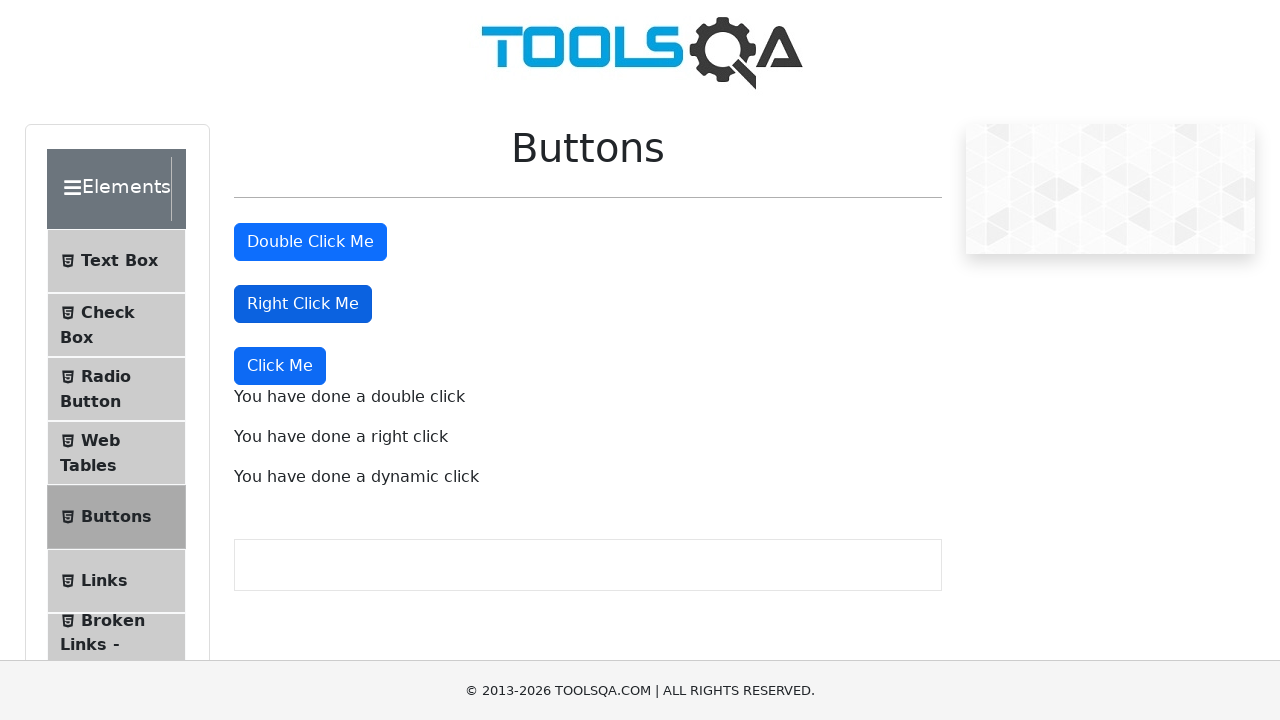

Dynamic click message appeared
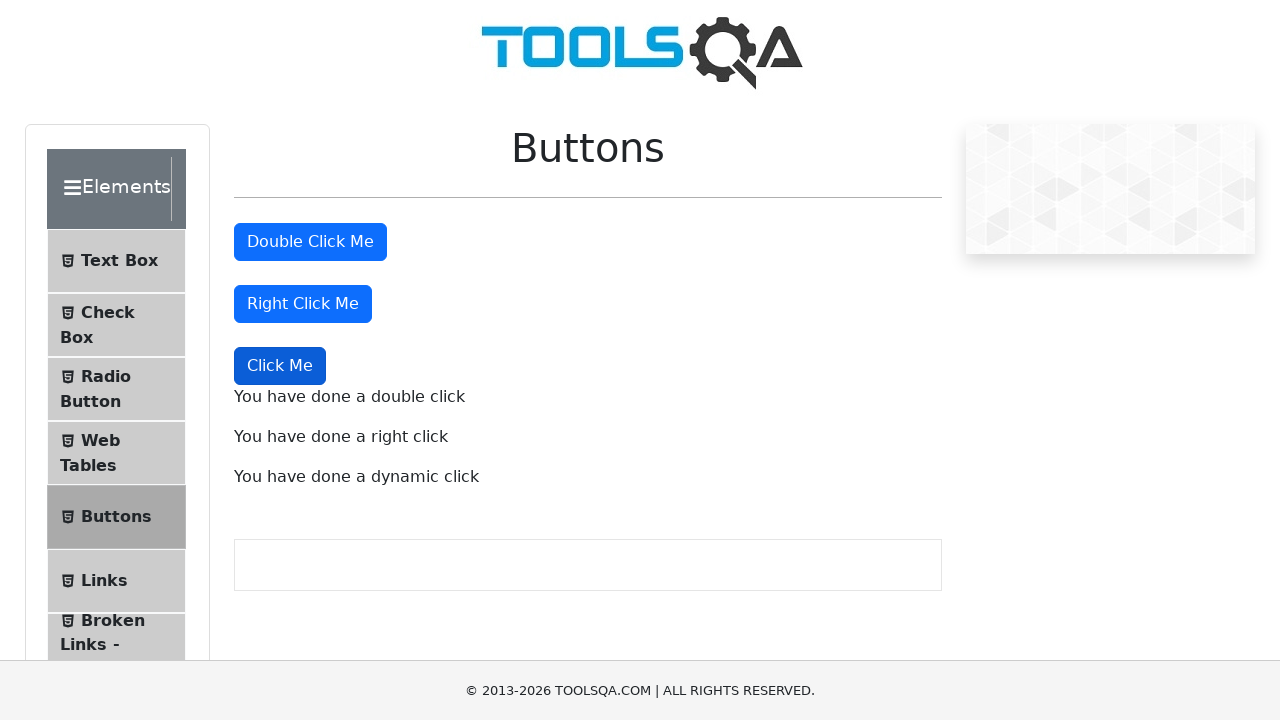

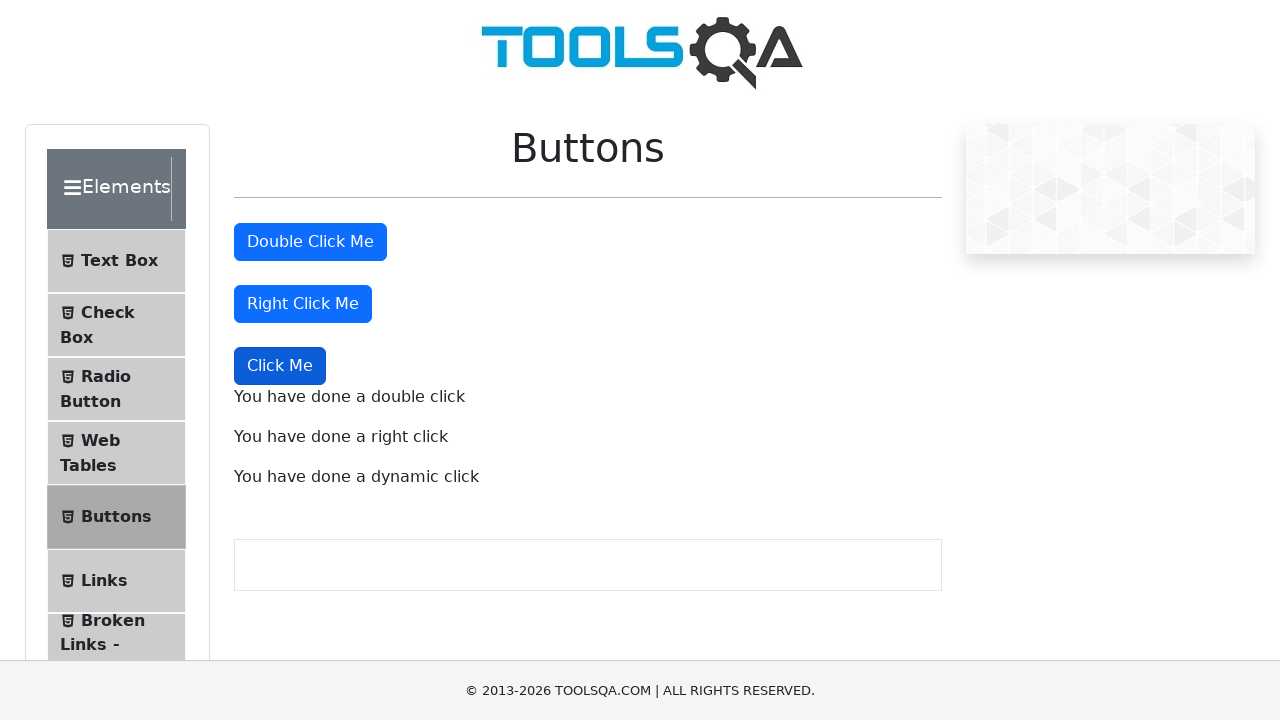